Navigates to the IBGE PNAD statistics page, waits for the location selector to load, selects a region from the dropdown, and interacts with data panel export dropdowns.

Starting URL: https://sidra.ibge.gov.br/home/pnadct/

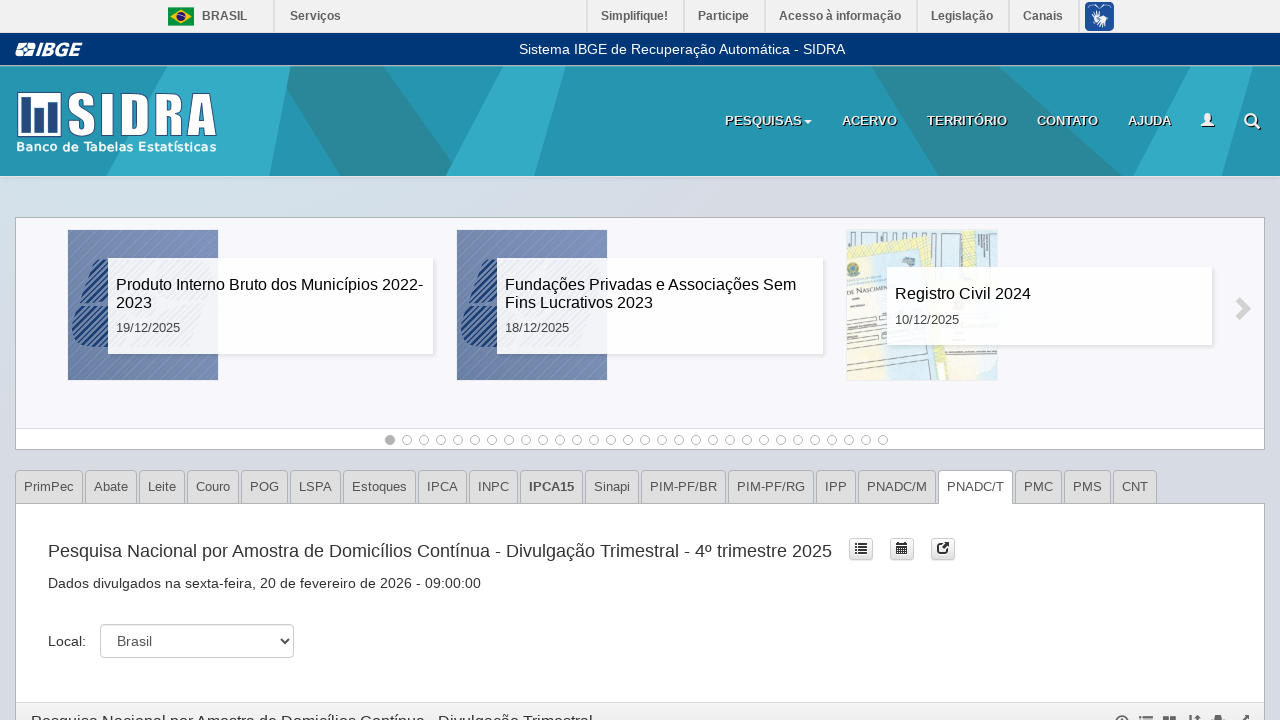

Location selector dropdown loaded
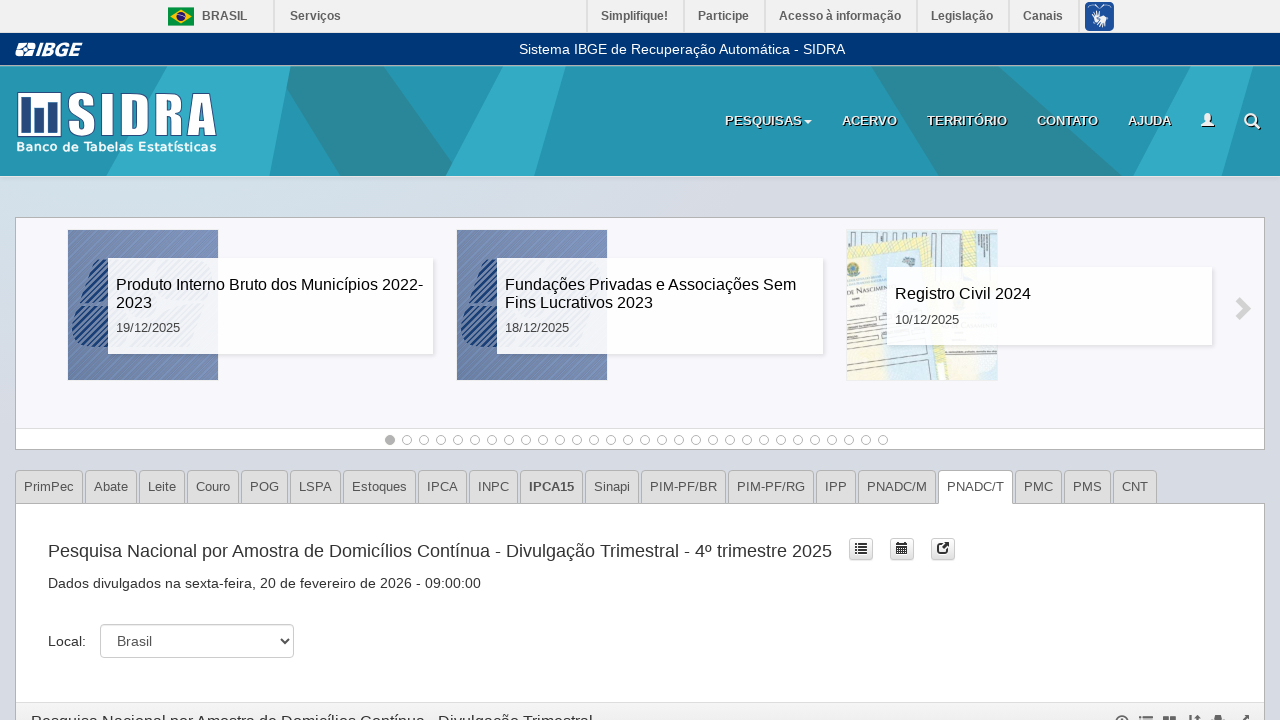

First data panel loaded
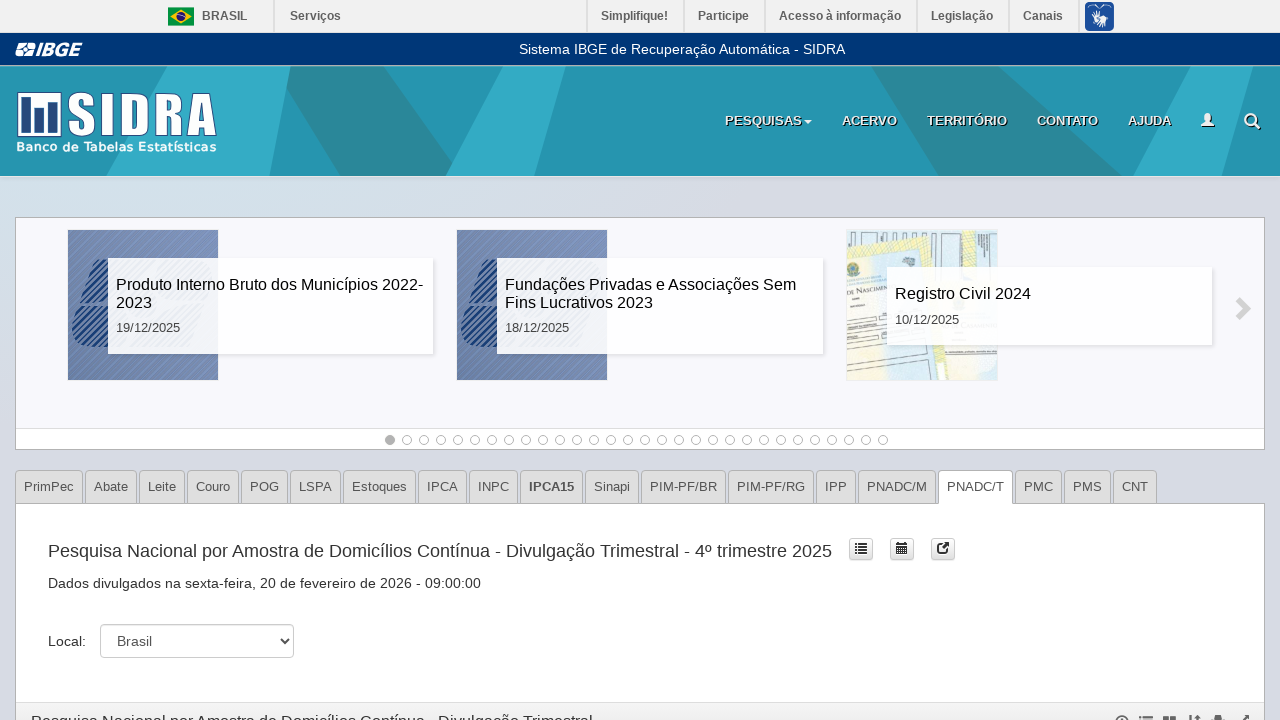

Clicked dropdown button for first data panel to open export options at (1122, 707) on #pnadct-q1 div.janela-btn.dropdown span.dropdown-toggle
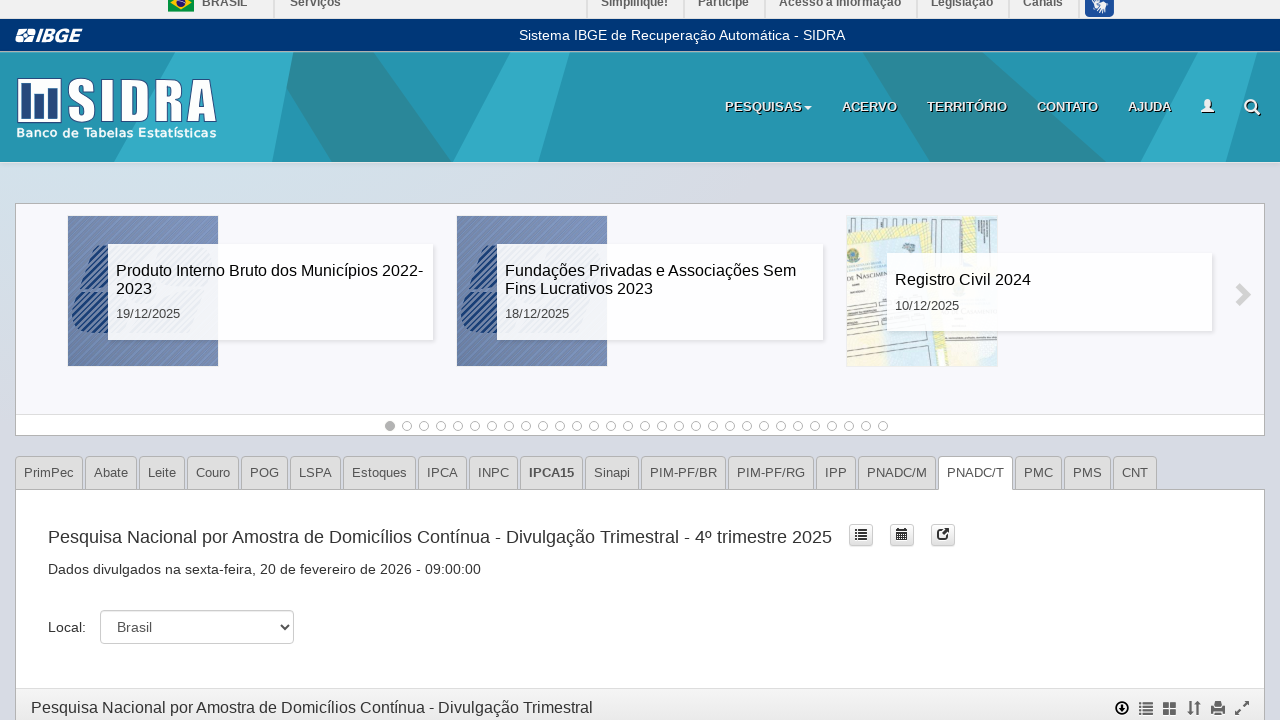

Dropdown menu for first panel appeared
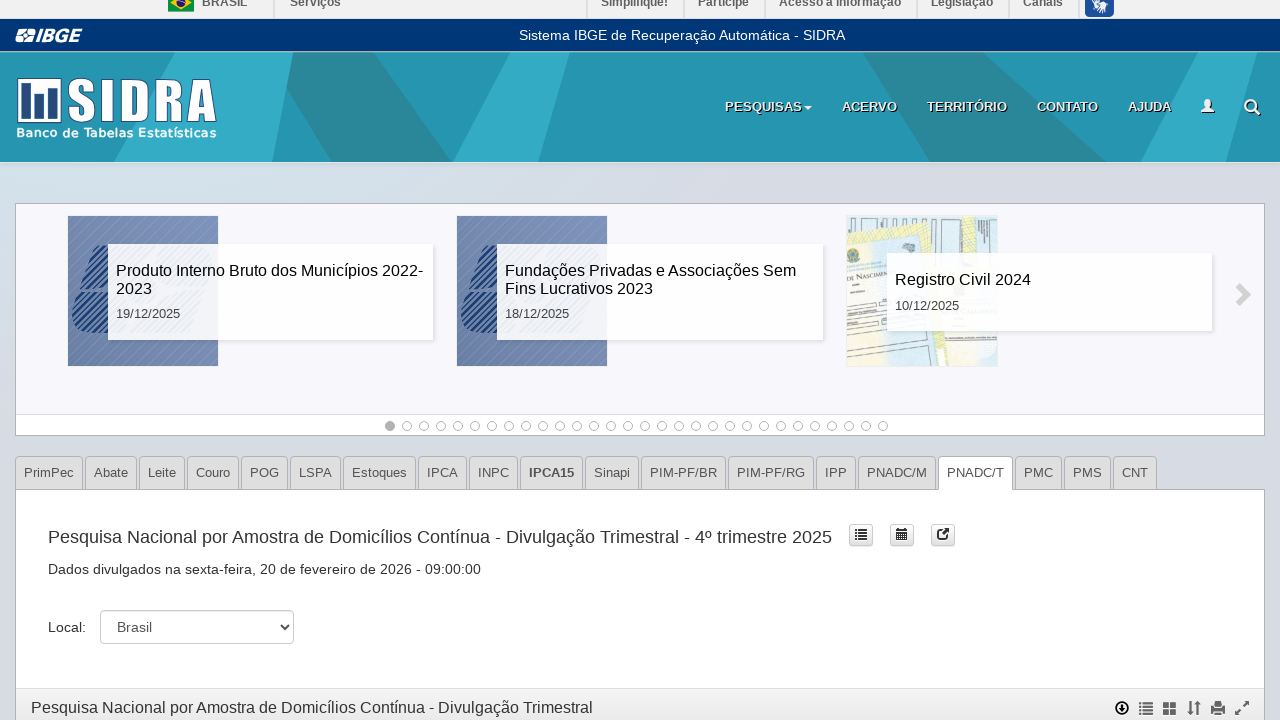

Clicked export option for first data panel at (1053, 361) on #pnadct-q1 ul.dropdown-menu li[data-item='0'] a
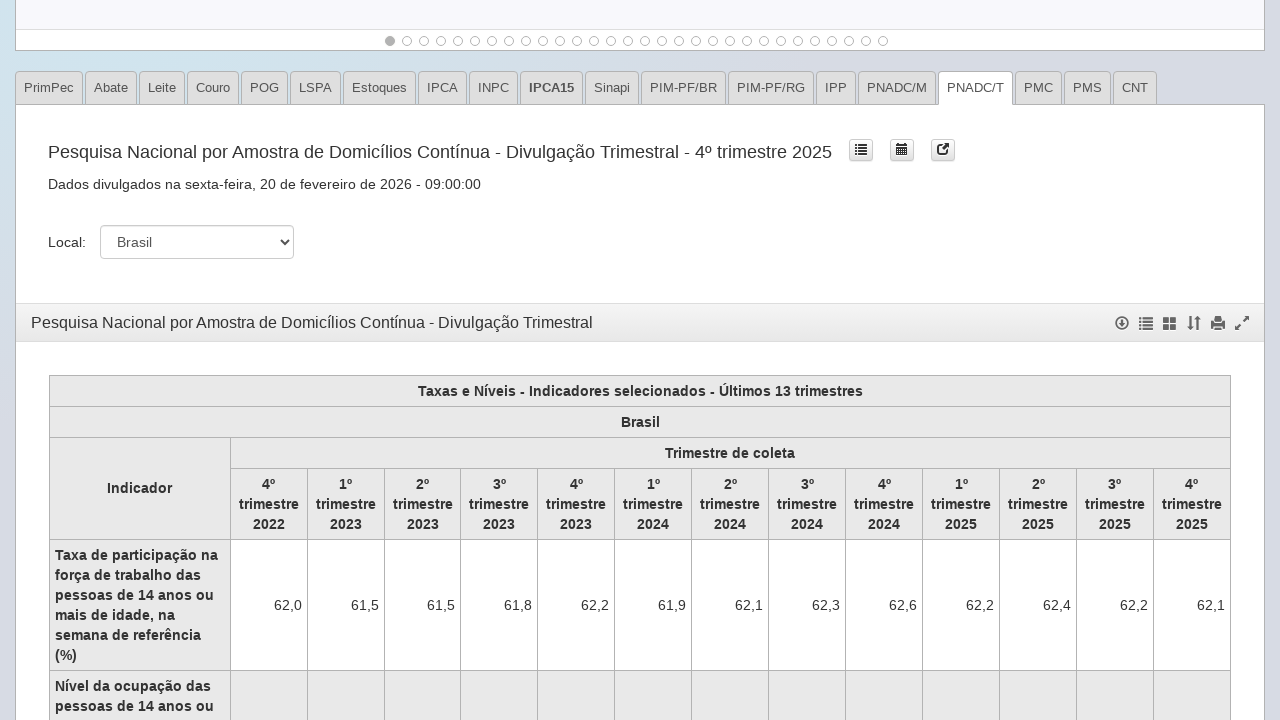

Selected 'São Paulo' region from location dropdown on #codigolist-pnadct
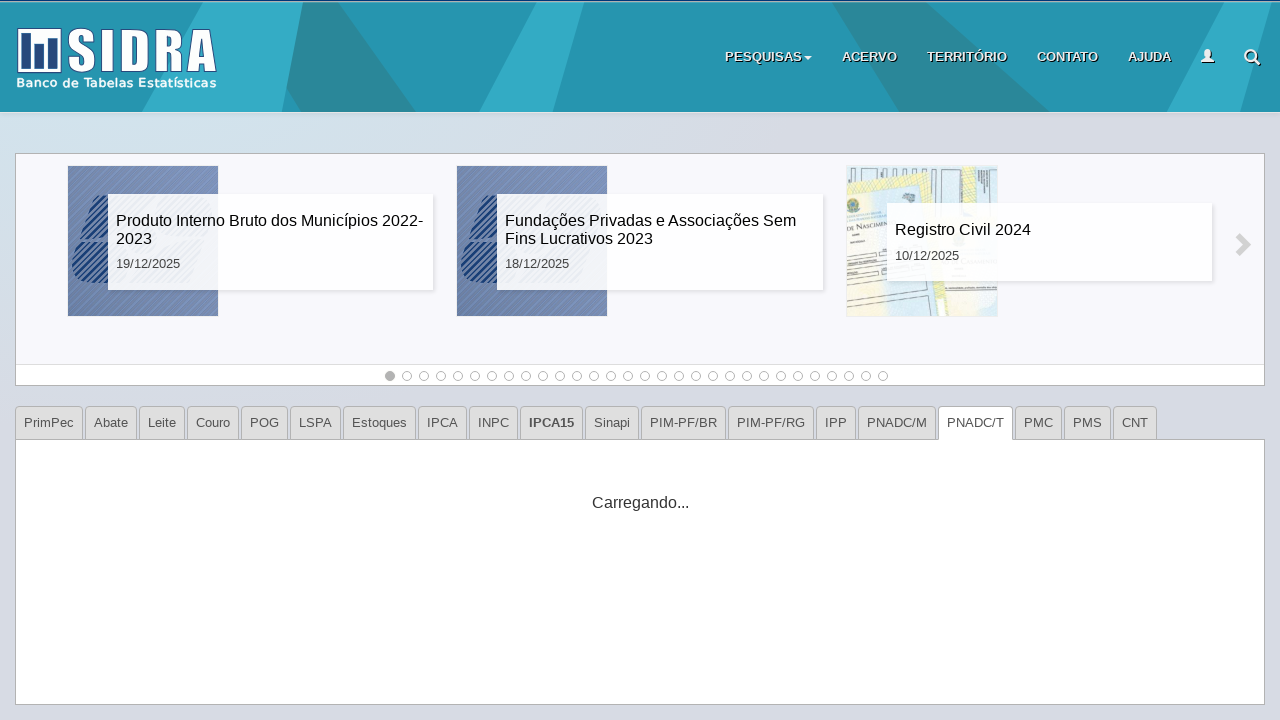

Page updated with data panels for São Paulo region
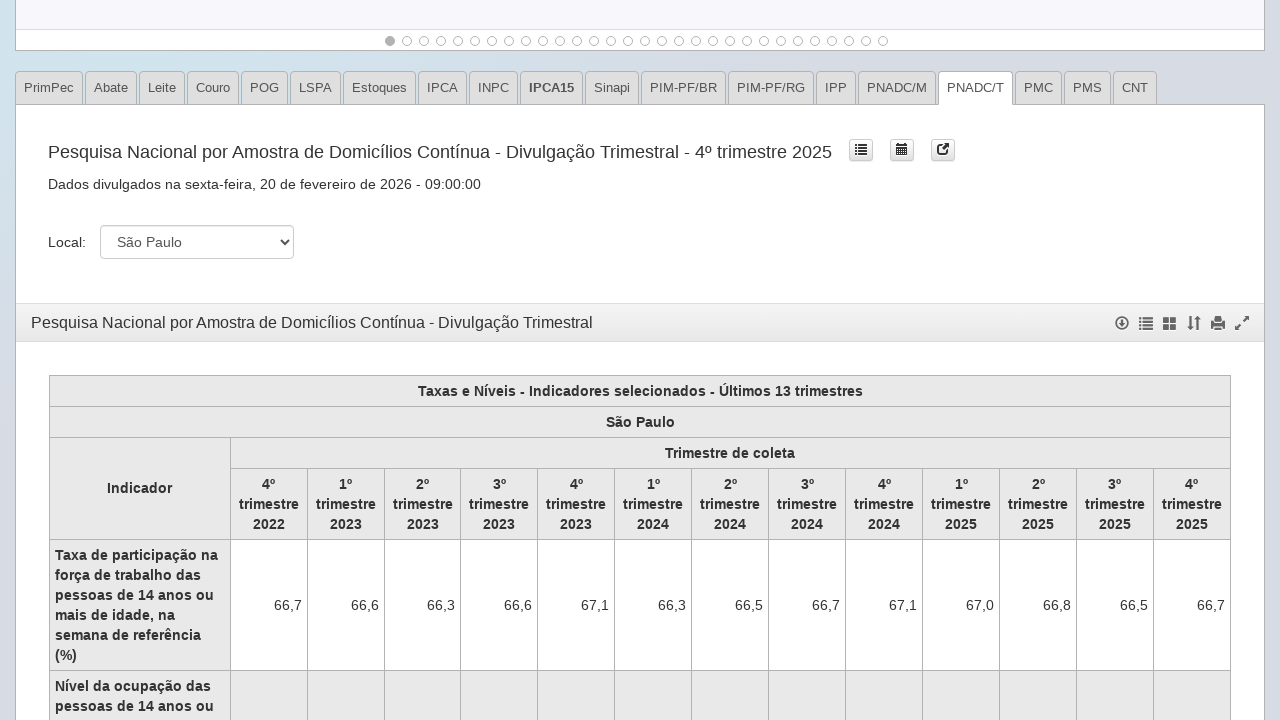

Clicked dropdown button for second data panel to open export options at (1122, 360) on #pnadct-q2 div.janela-btn.dropdown span.dropdown-toggle
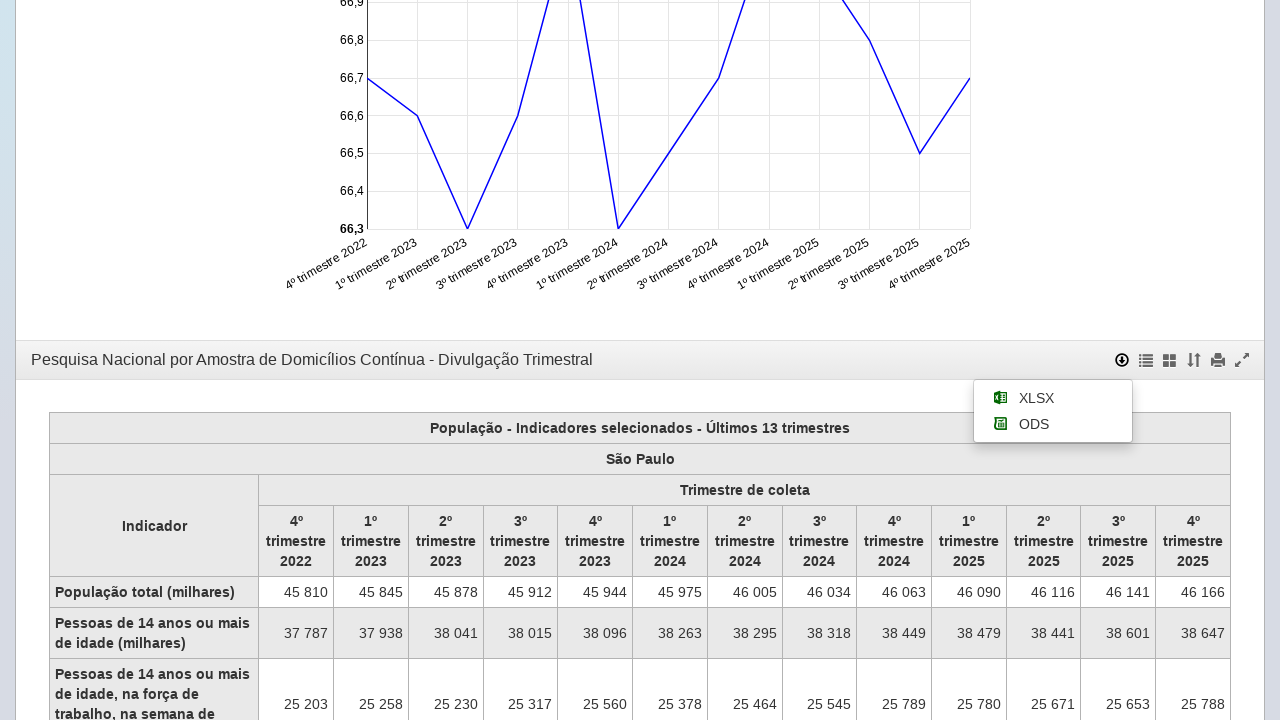

Dropdown menu for second panel appeared
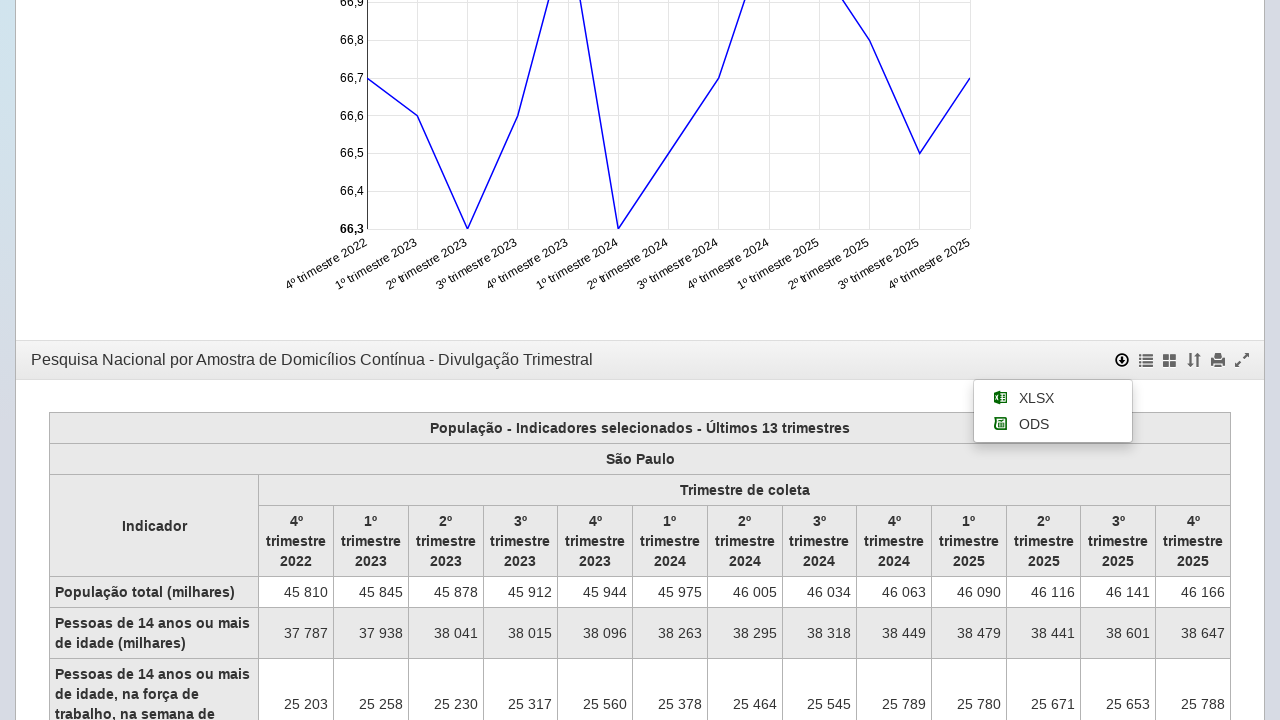

Clicked export option for second data panel at (1053, 398) on #pnadct-q2 ul.dropdown-menu li[data-item='0'] a
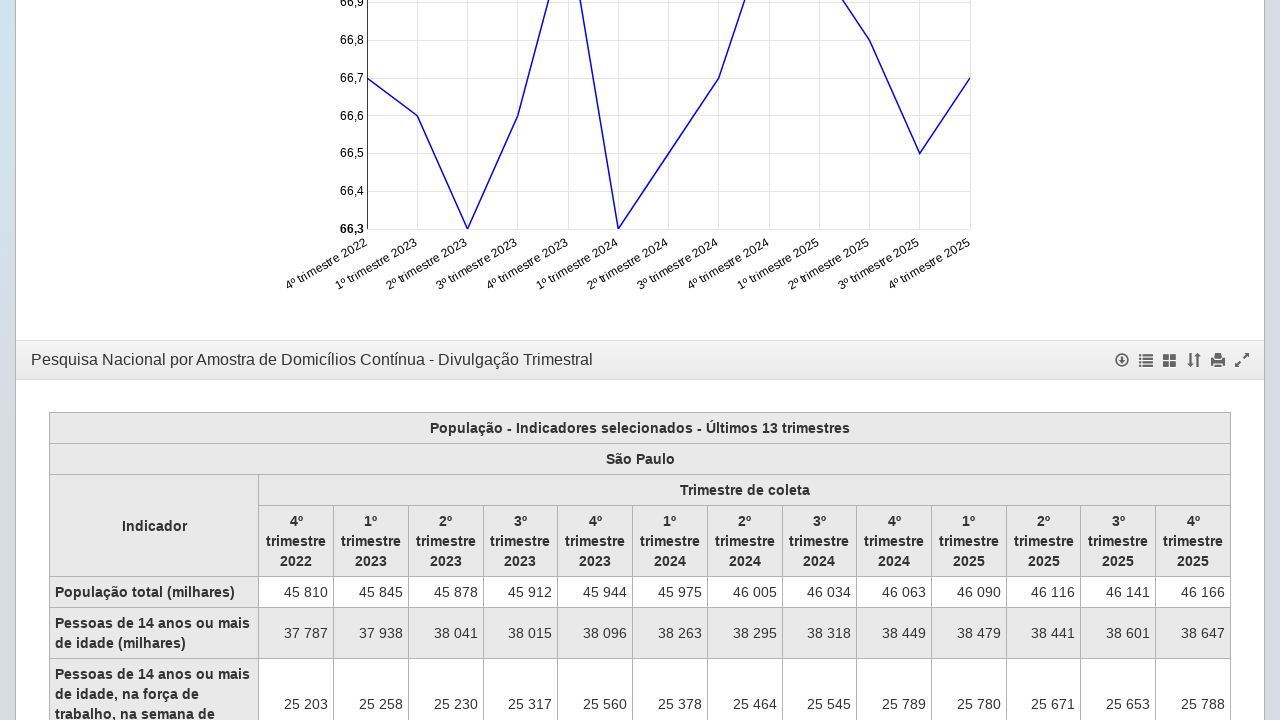

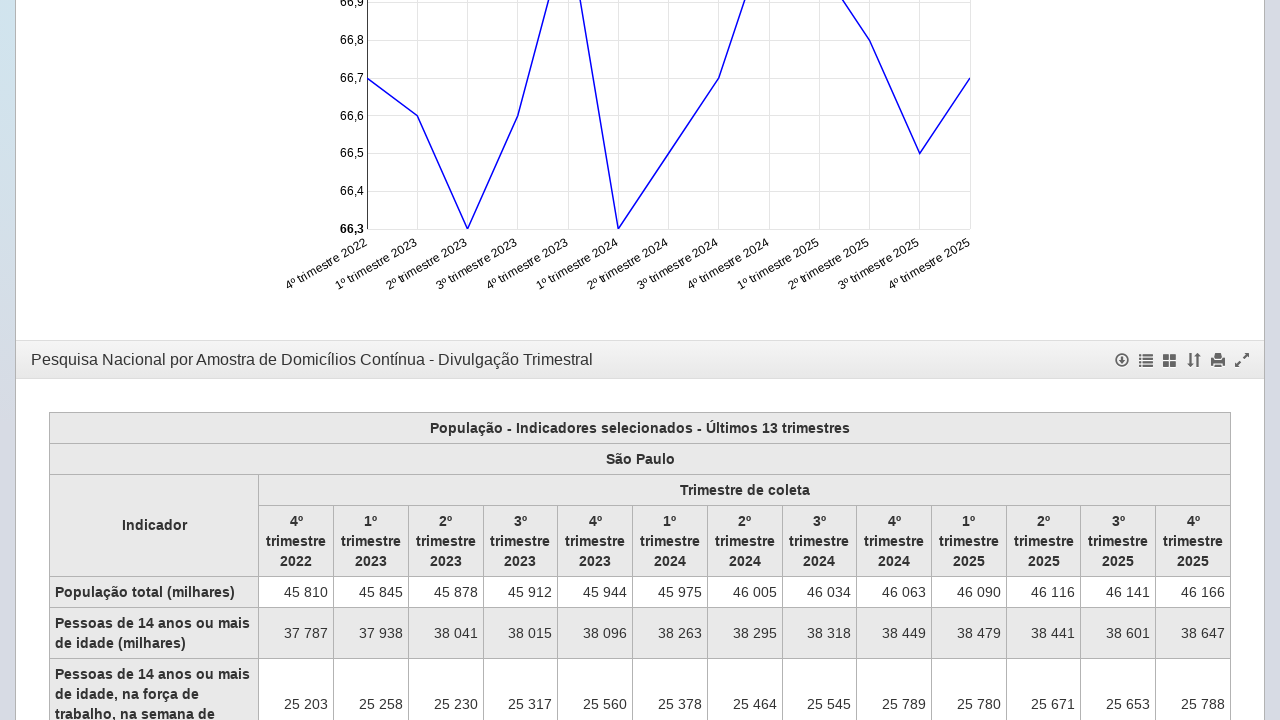